Tests browser window handling by clicking a button that opens a new tab, switching to the new tab to read content, and then switching back to the parent window

Starting URL: https://demoqa.com/browser-windows

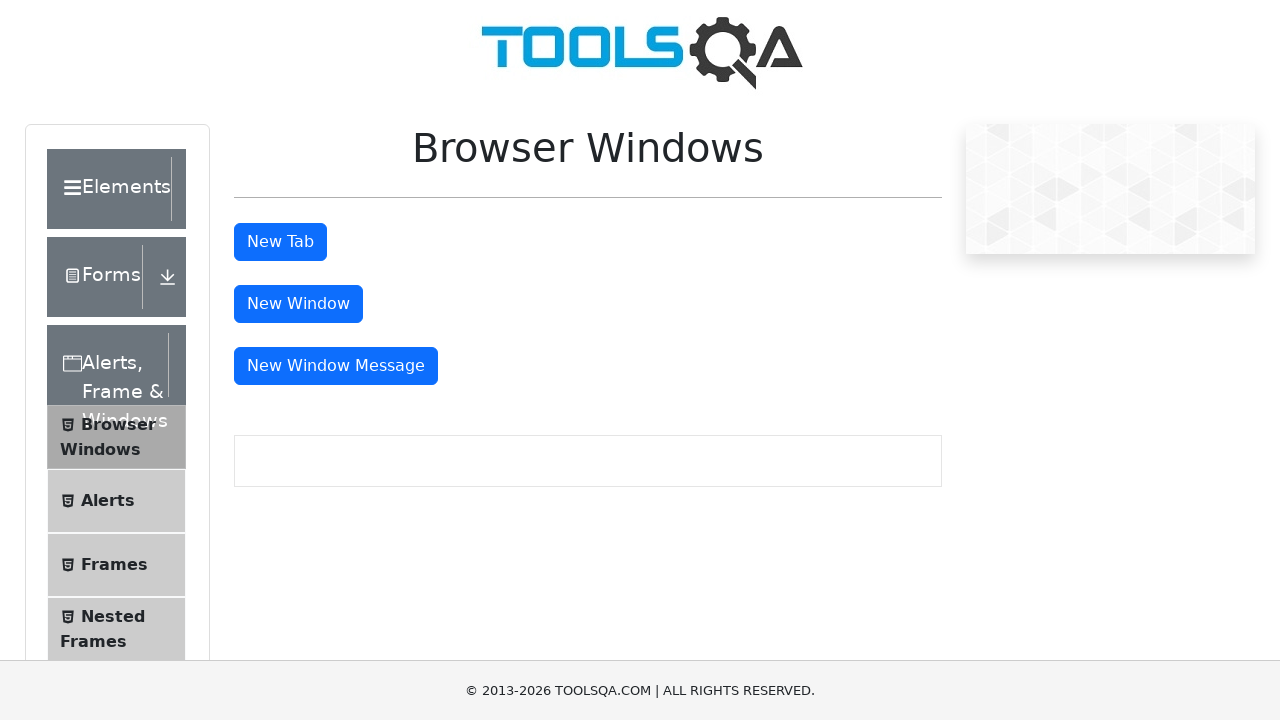

Scrolled down 400px to make tab button visible
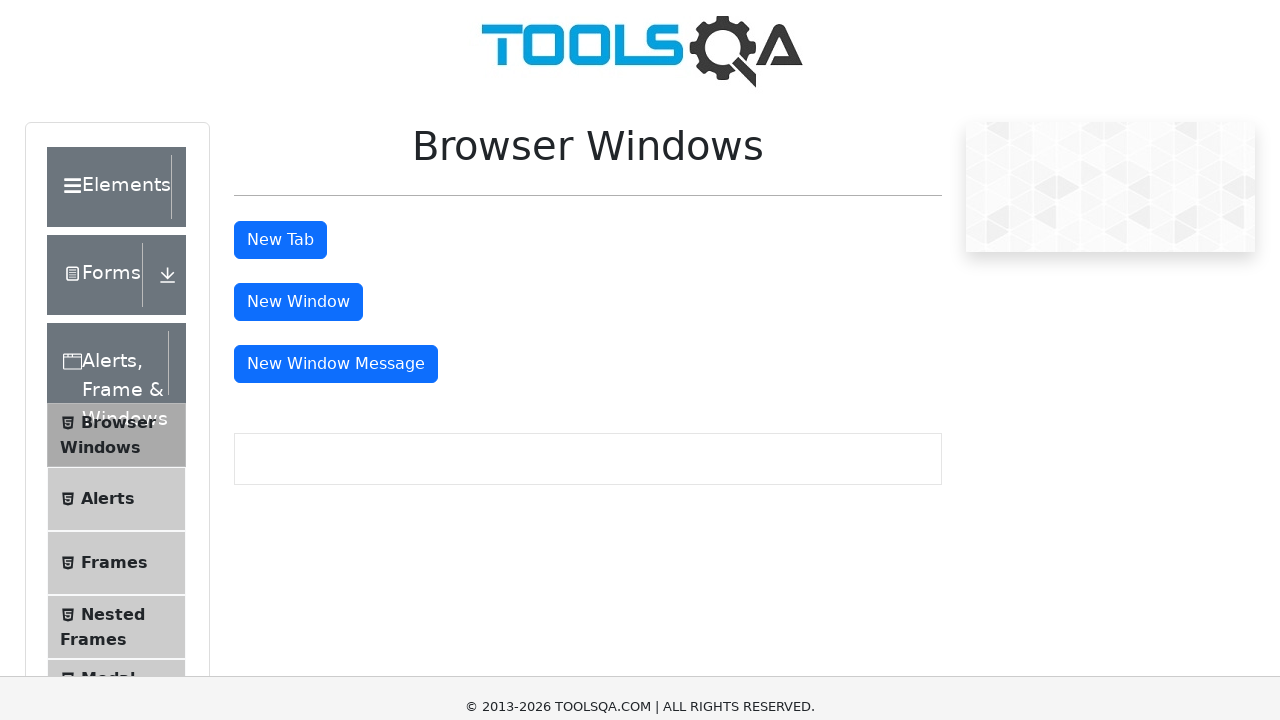

Clicked tab button to open new tab at (280, 19) on #tabButton
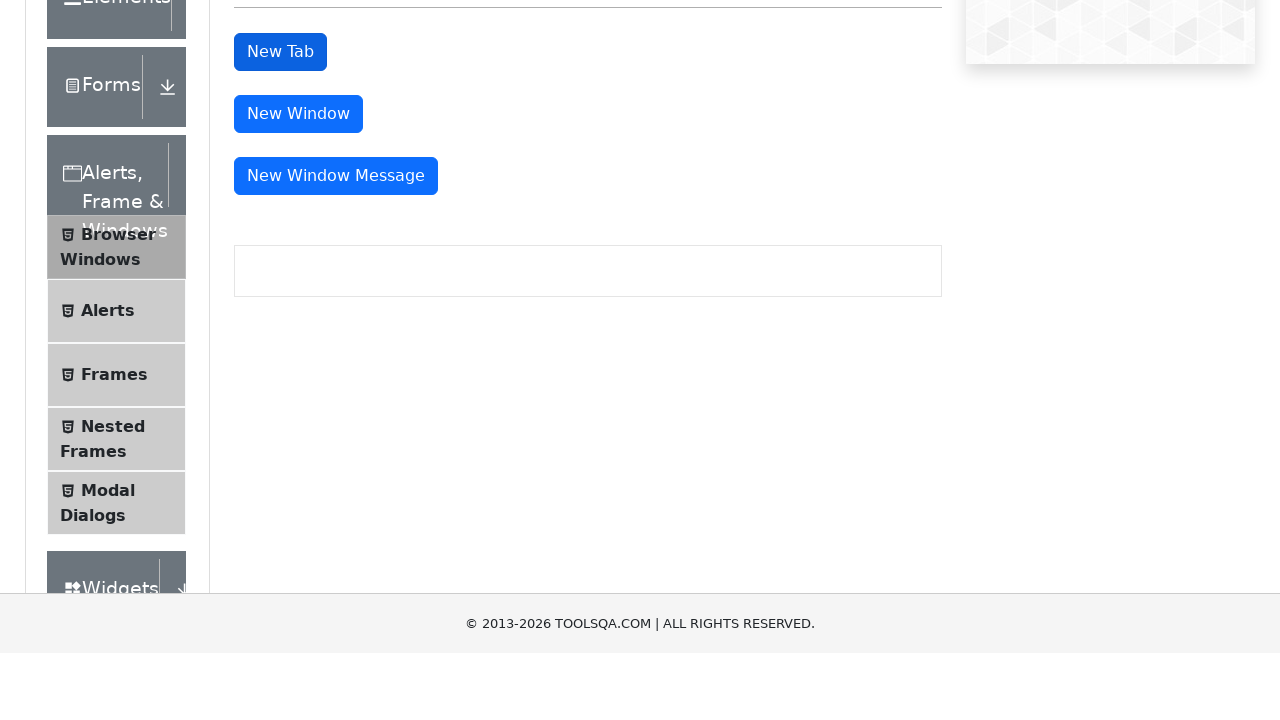

New tab opened and captured at (280, 242) on #tabButton
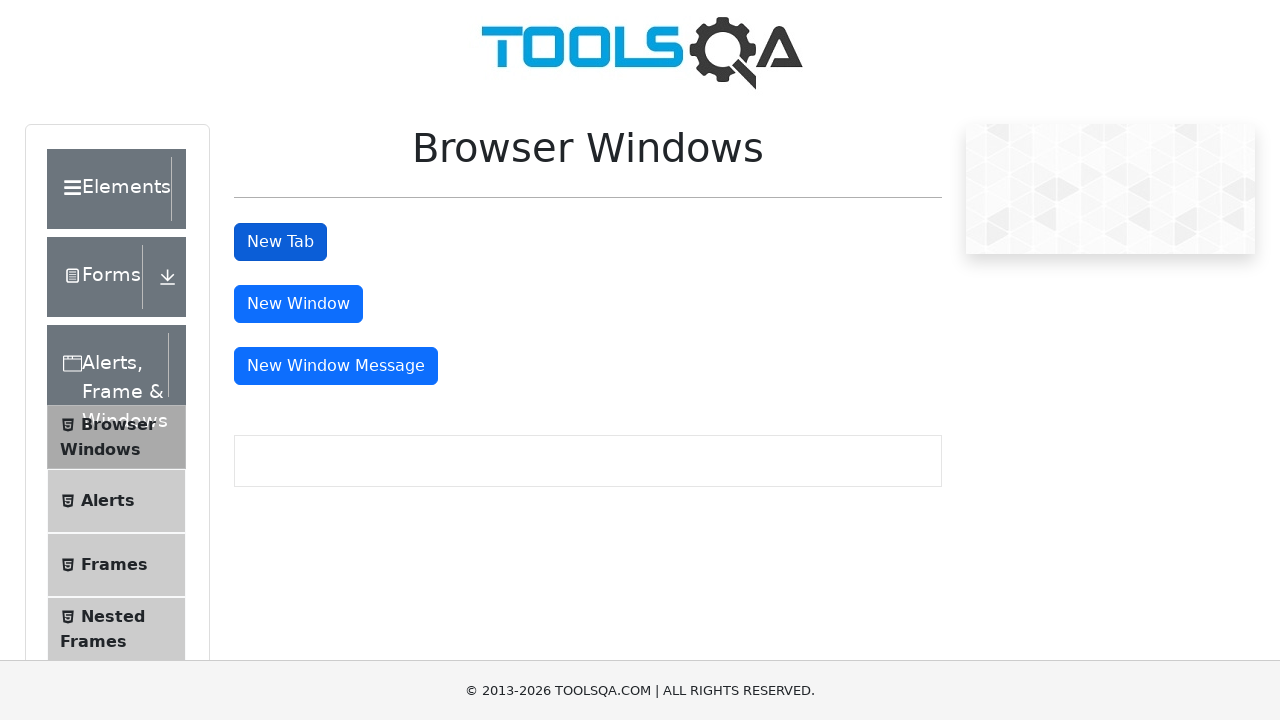

New tab page loaded completely
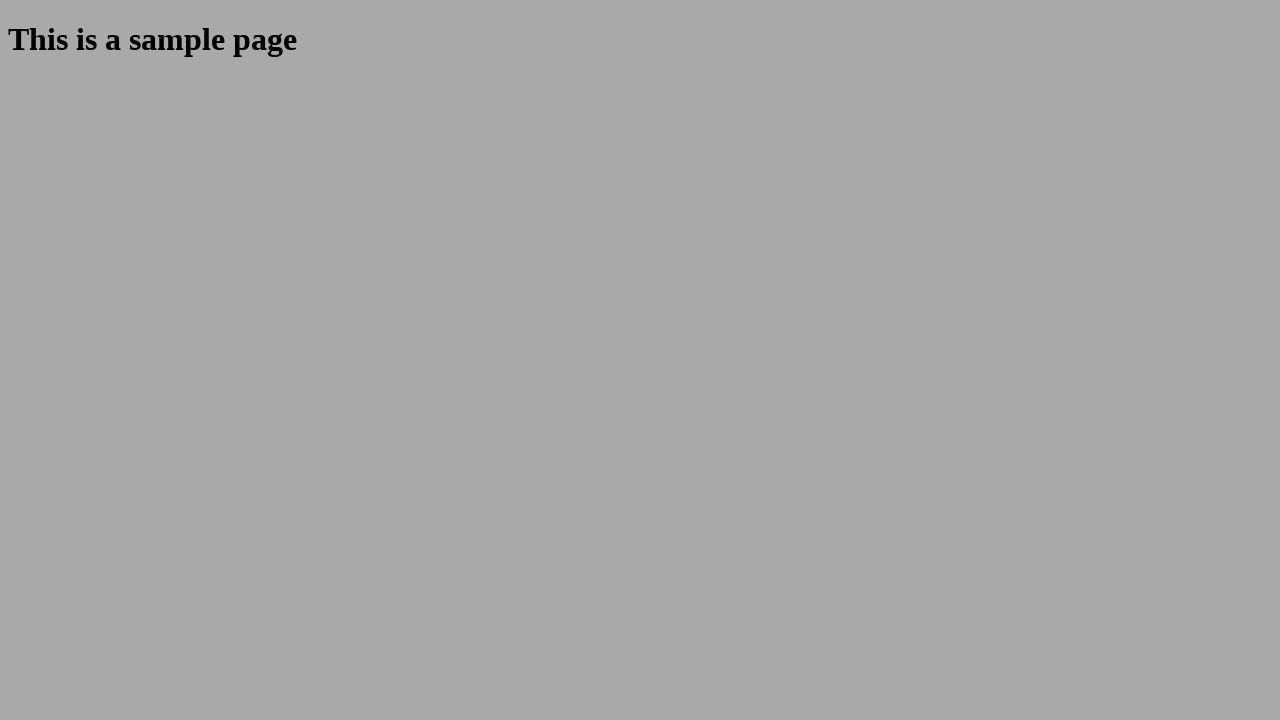

Sample heading element found in new tab
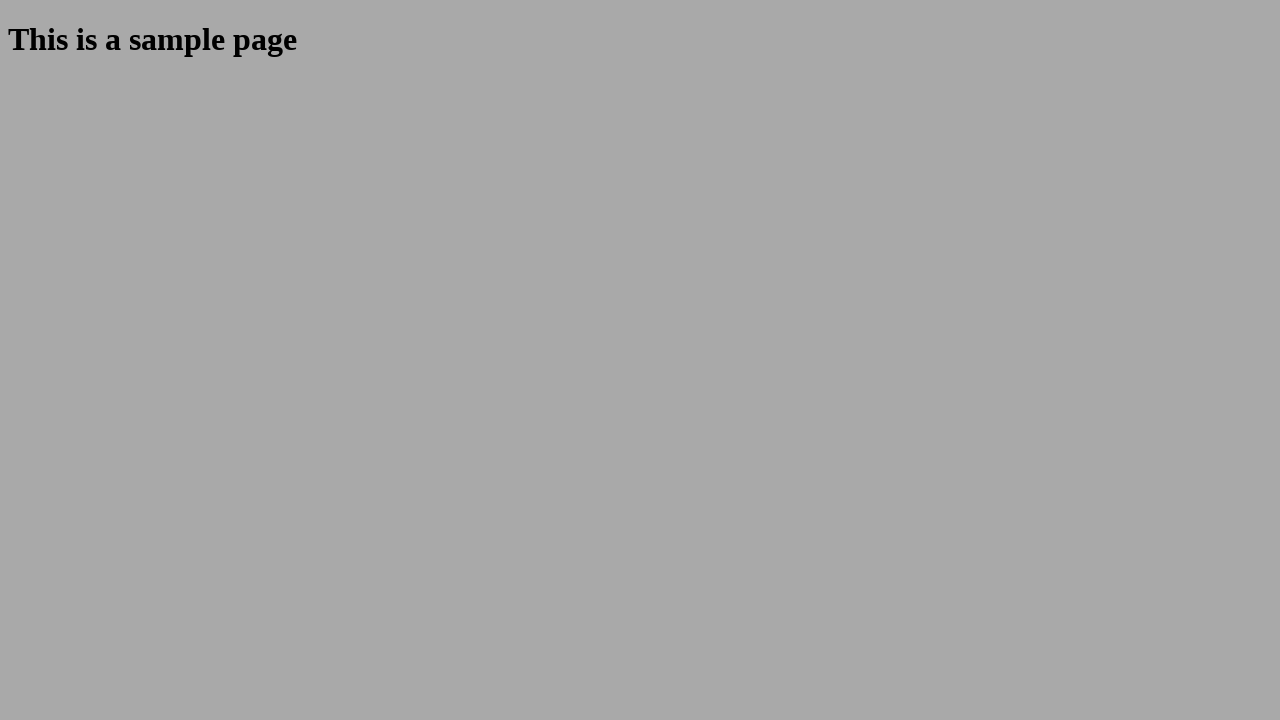

Closed new tab and returned to parent window
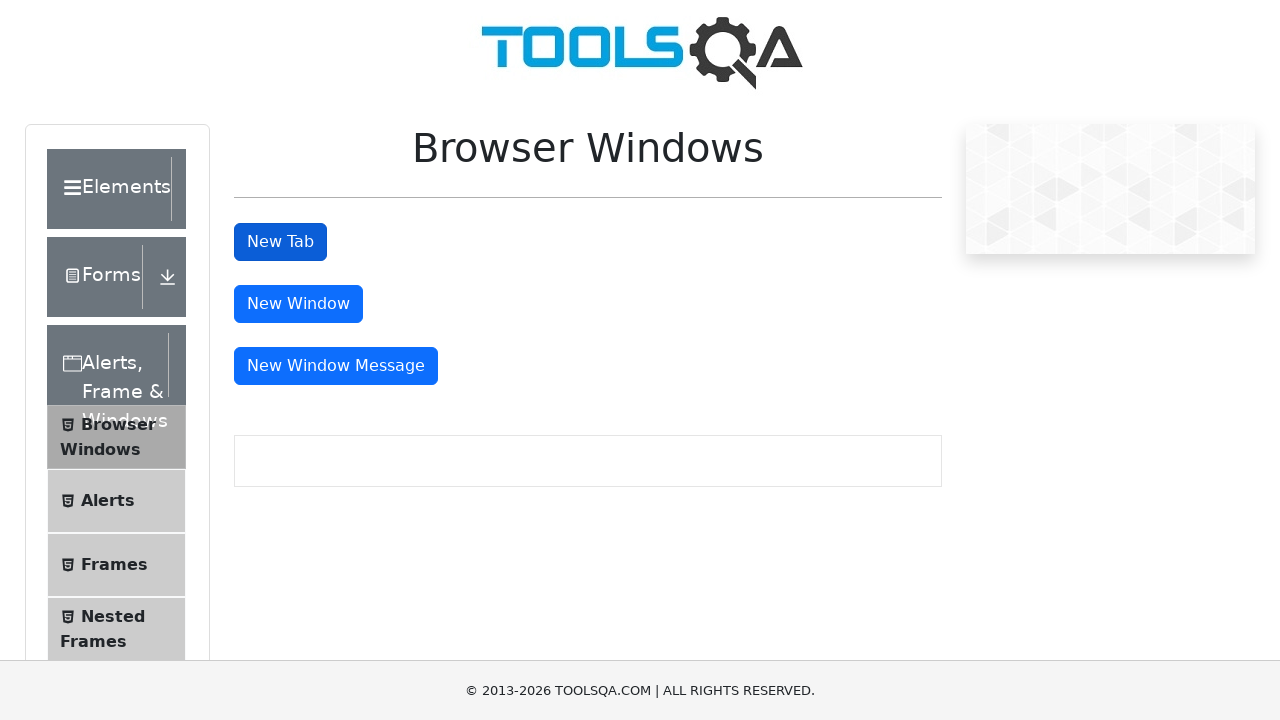

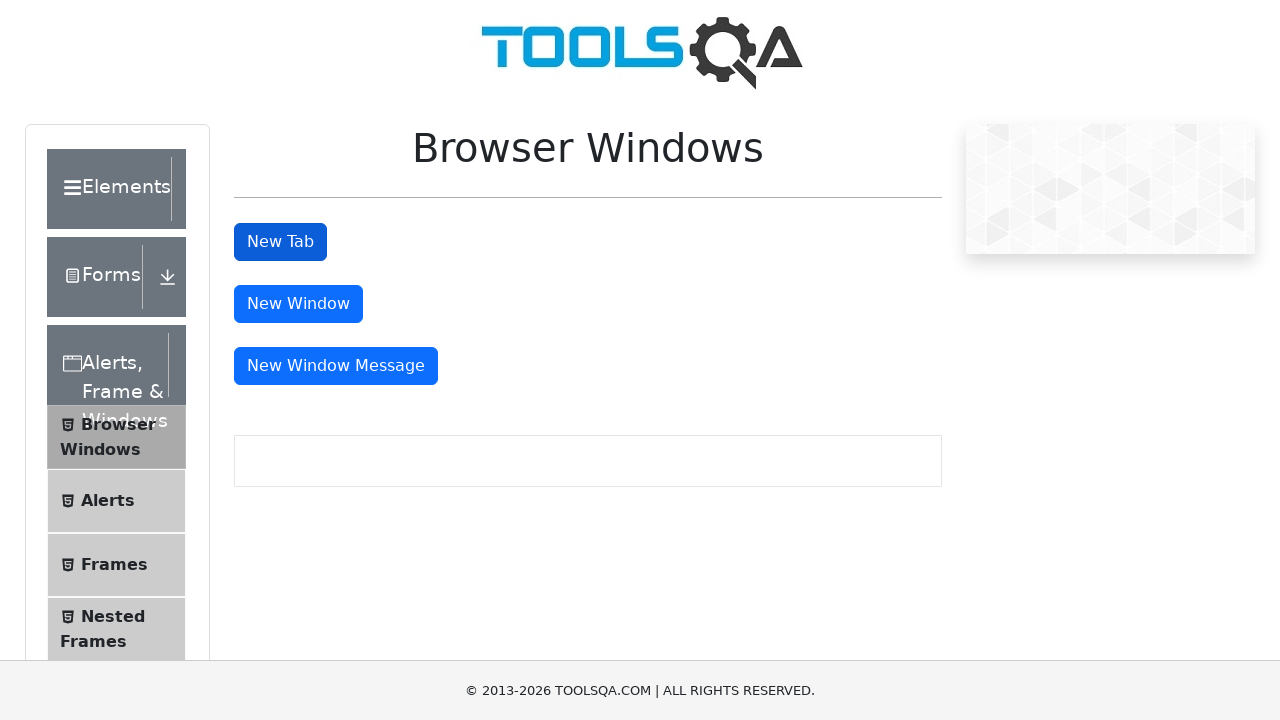